Tests keyboard interactions by entering text in a current address field, selecting all text, copying it, and pasting it into a permanent address field using keyboard shortcuts

Starting URL: https://demoqa.com/text-box

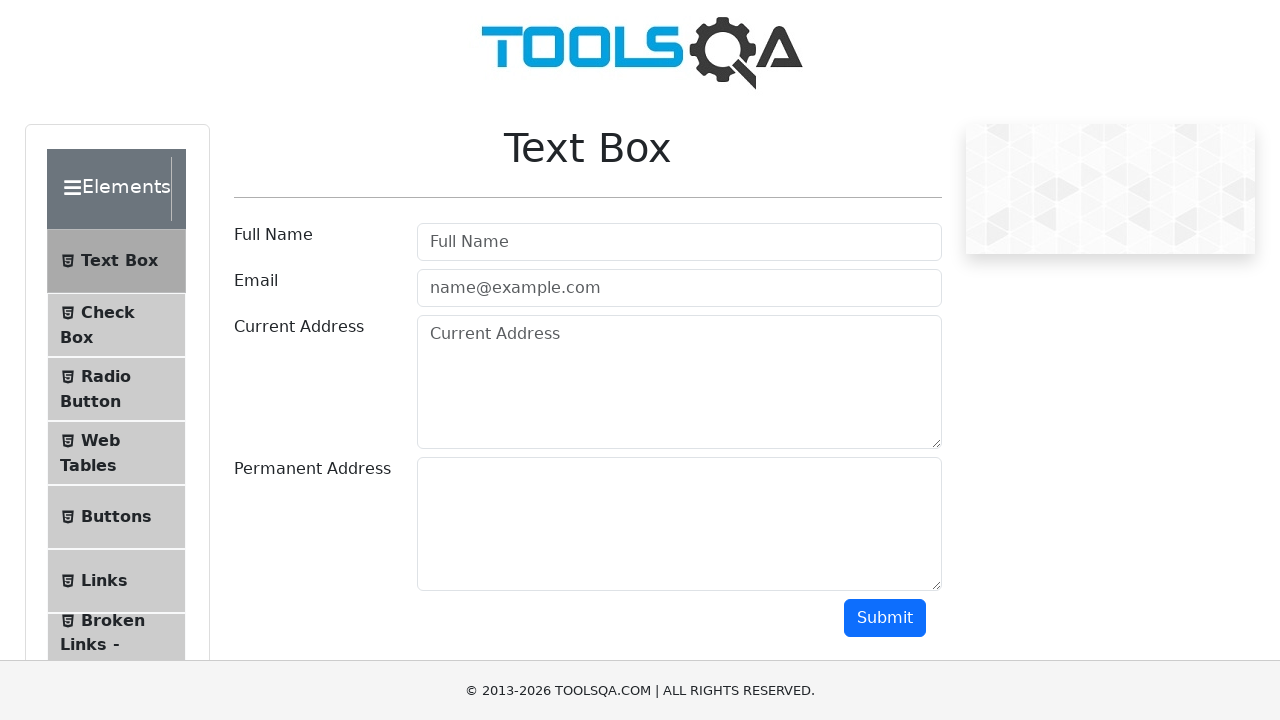

Entered 'Pune' in current address field on #currentAddress
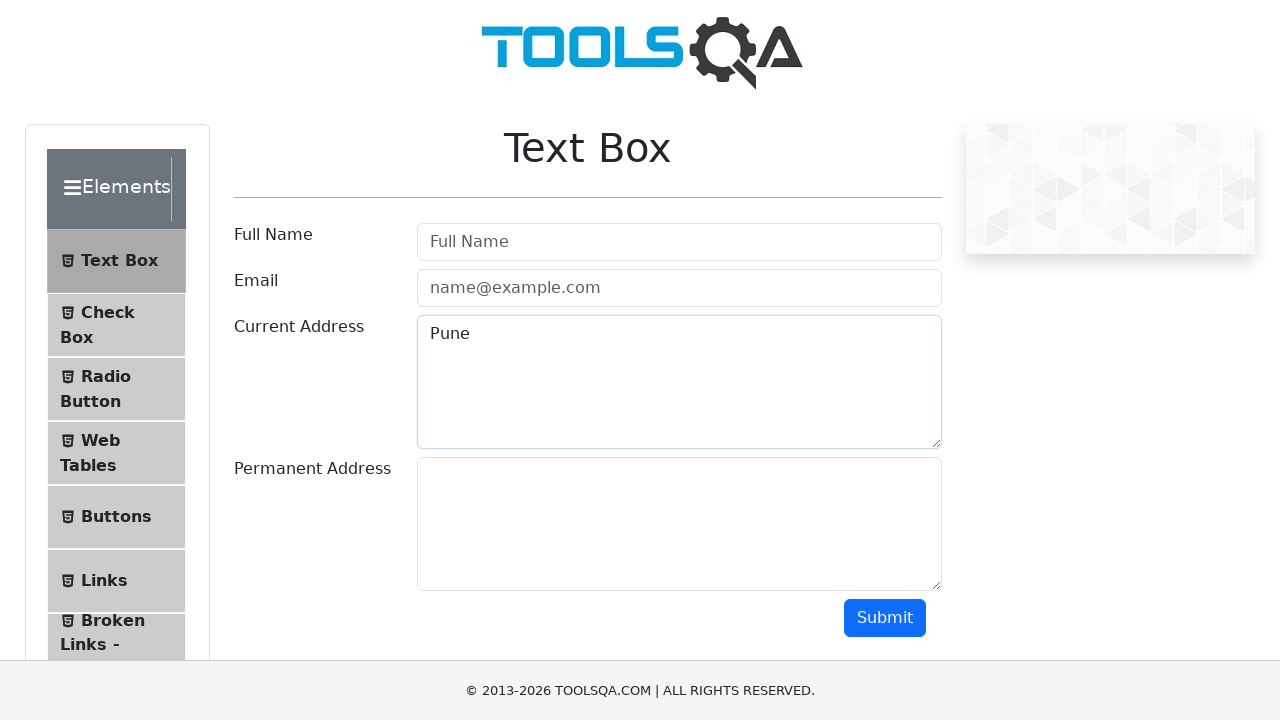

Selected all text in current address field using Ctrl+A on #currentAddress
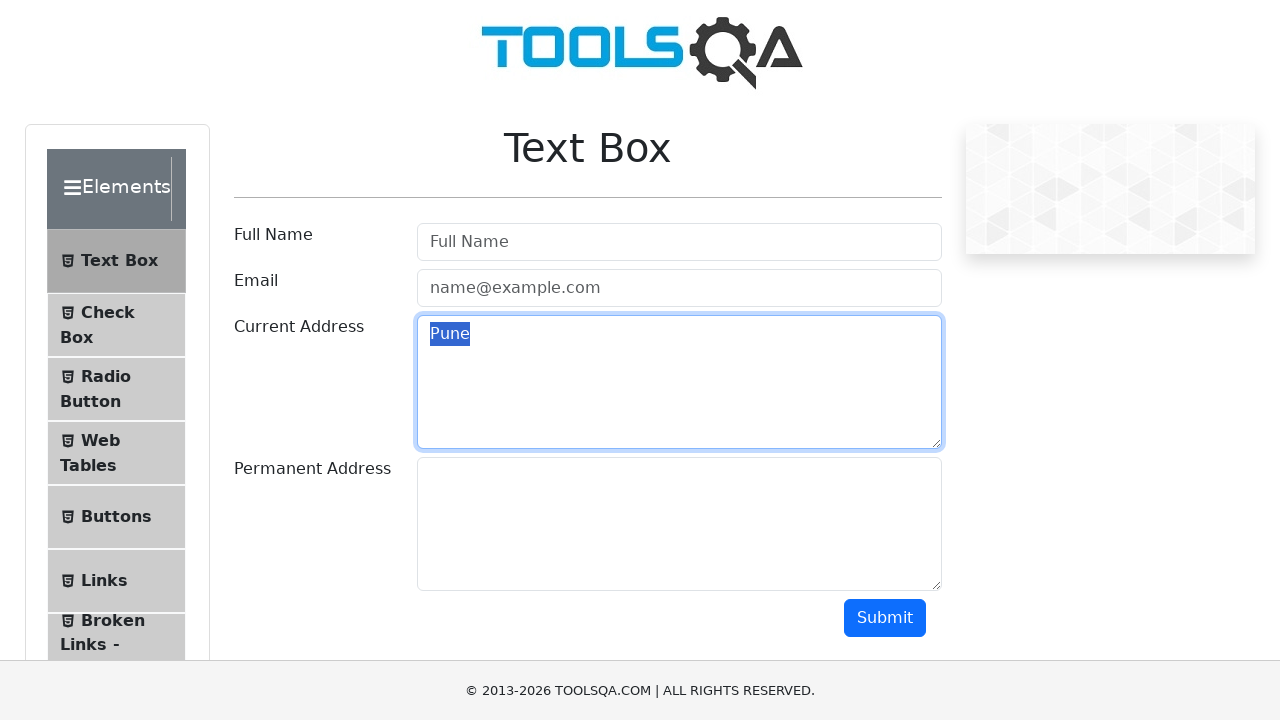

Copied selected text from current address field using Ctrl+C on #currentAddress
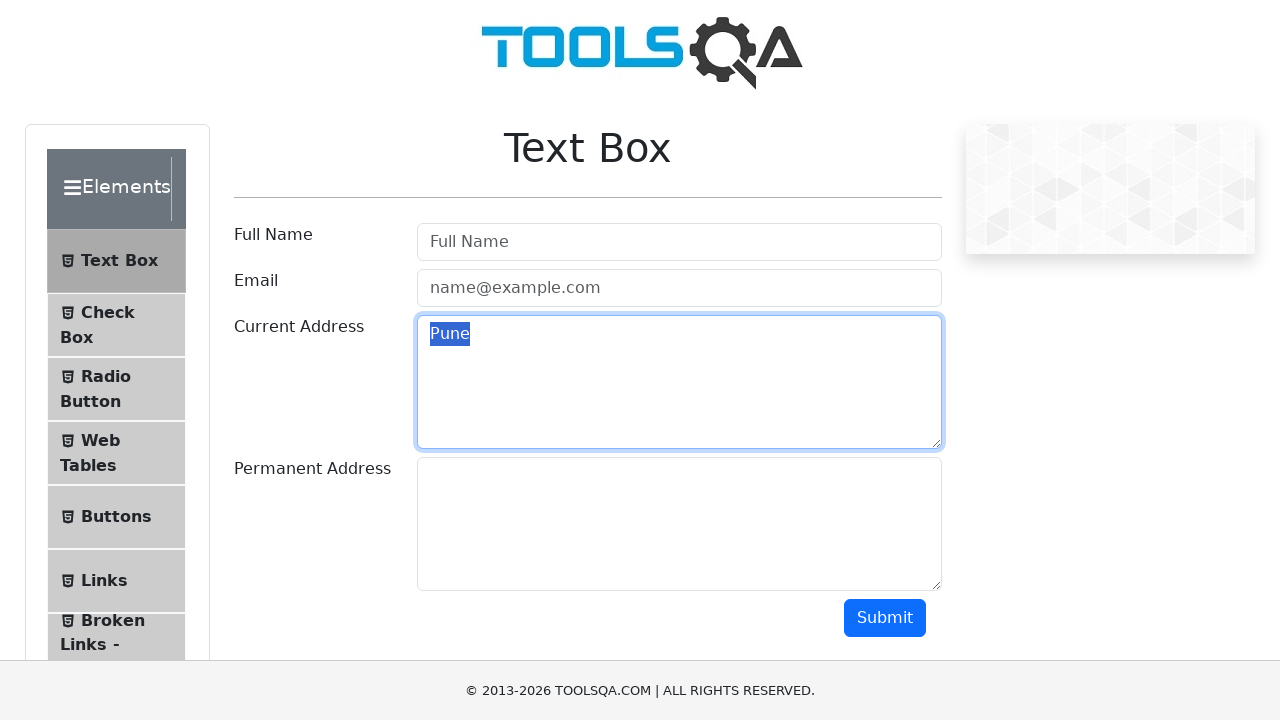

Moved focus to permanent address field using Tab on #currentAddress
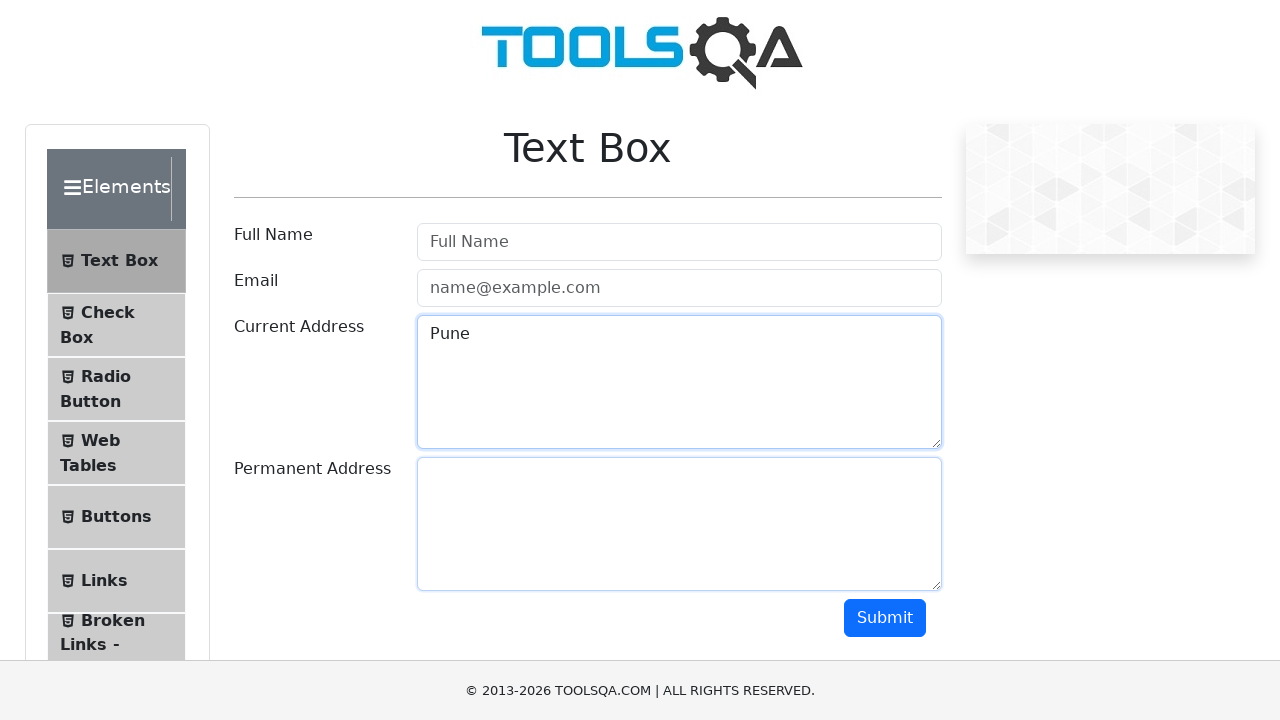

Pasted copied text into permanent address field using Ctrl+V on #permanentAddress
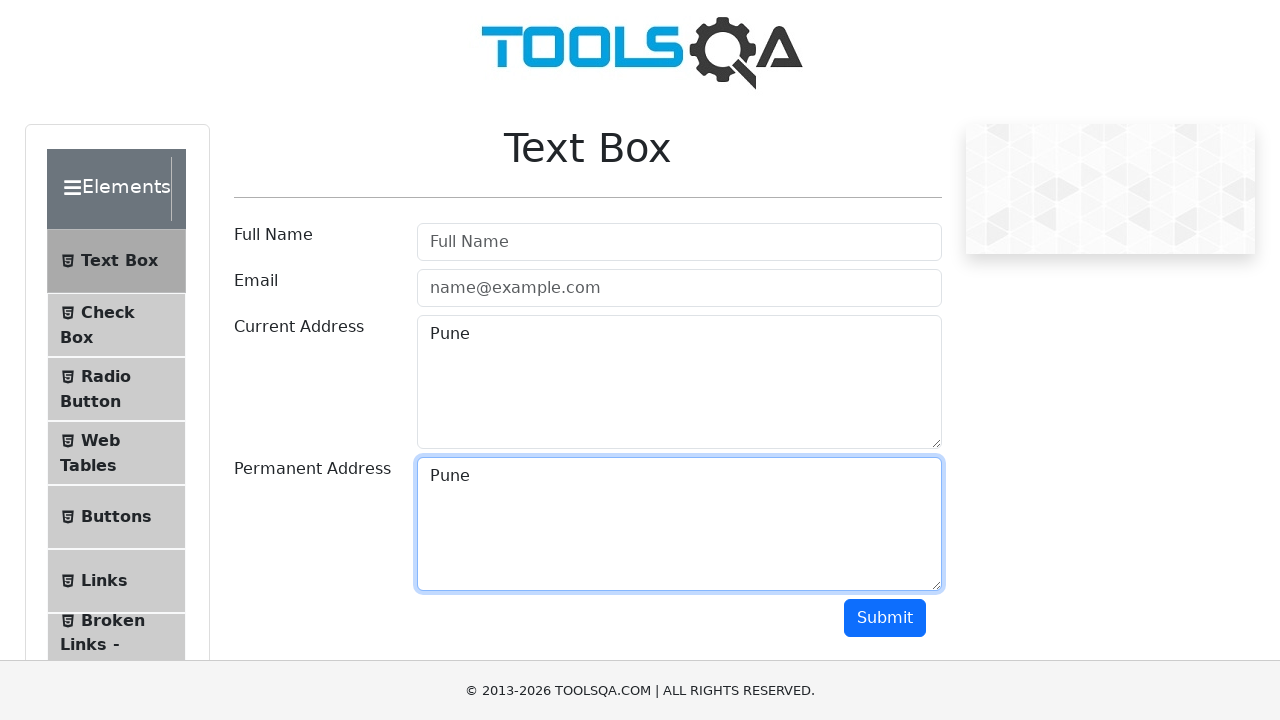

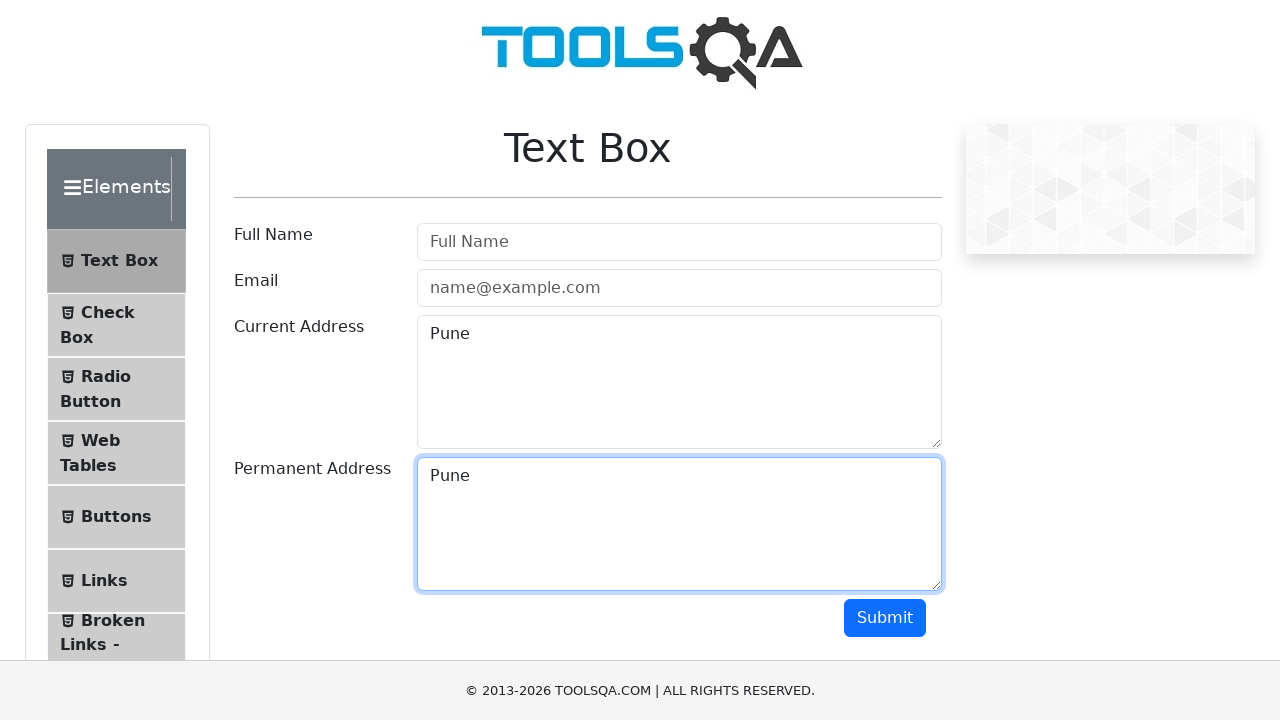